Tests that the toggle-all checkbox state updates correctly when individual items are completed or cleared

Starting URL: https://demo.playwright.dev/todomvc

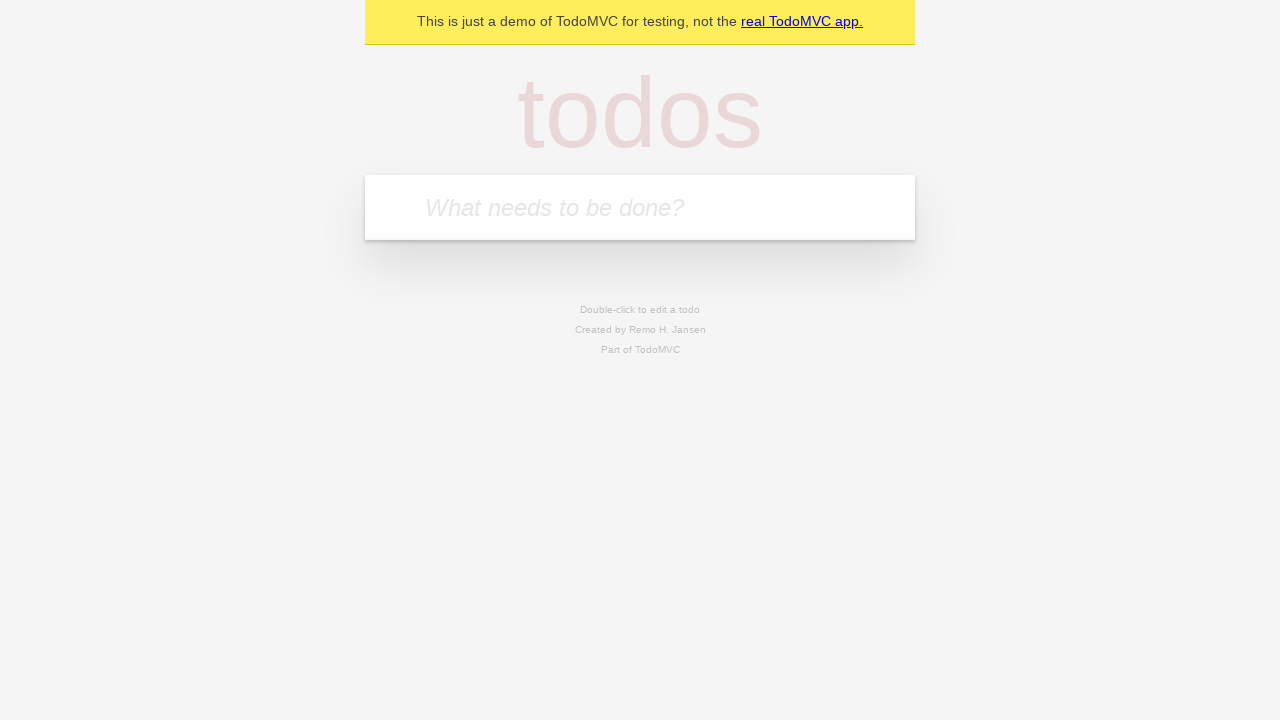

Filled new todo field with 'buy some cheese' on .new-todo
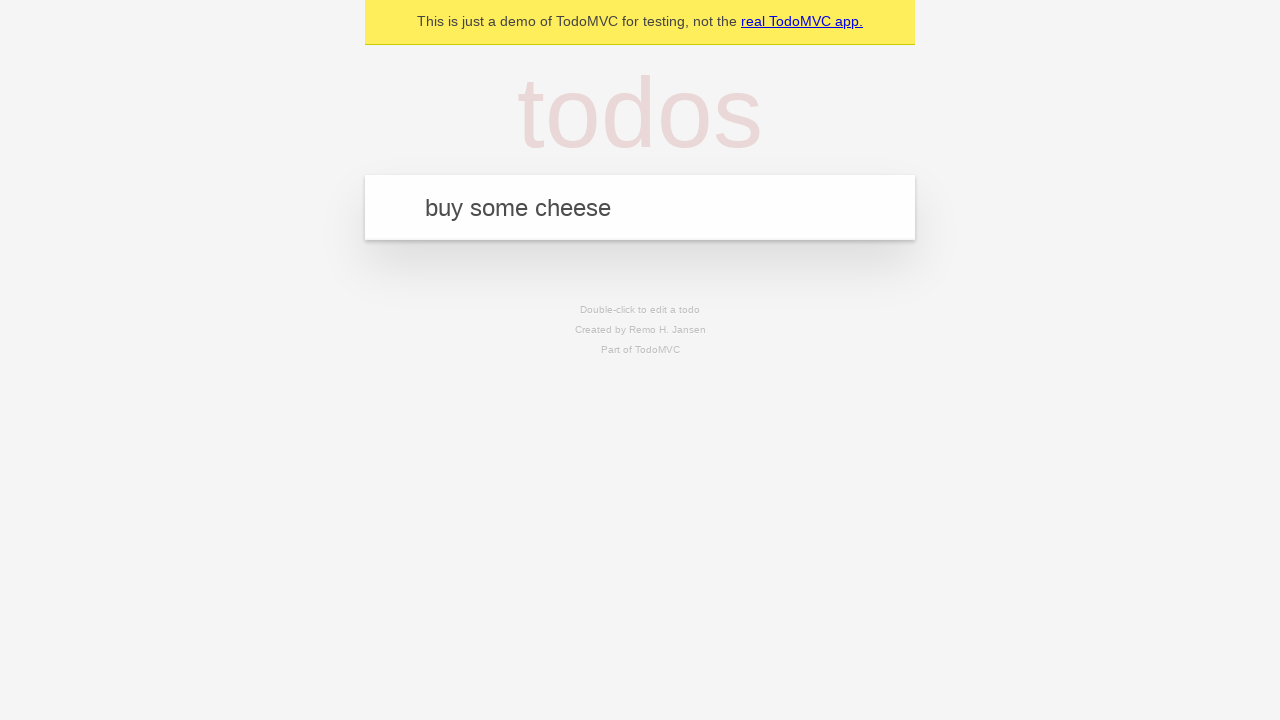

Pressed Enter to create first todo on .new-todo
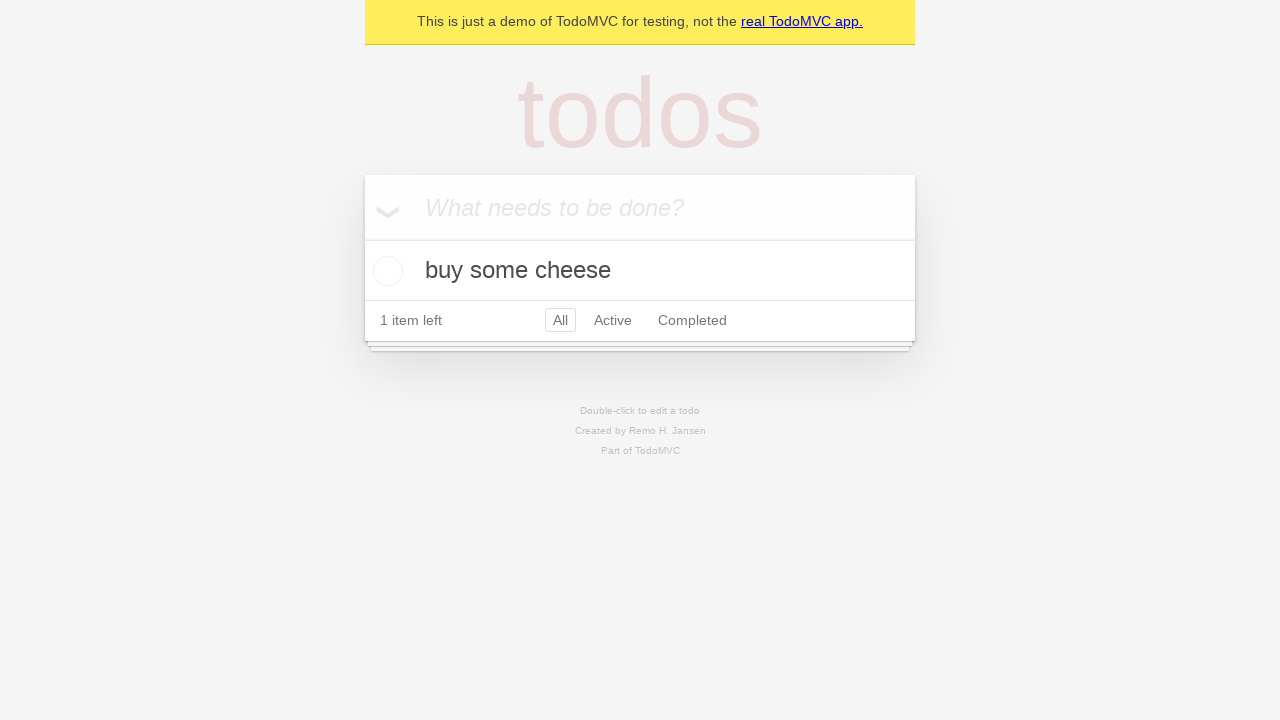

Filled new todo field with 'feed the cat' on .new-todo
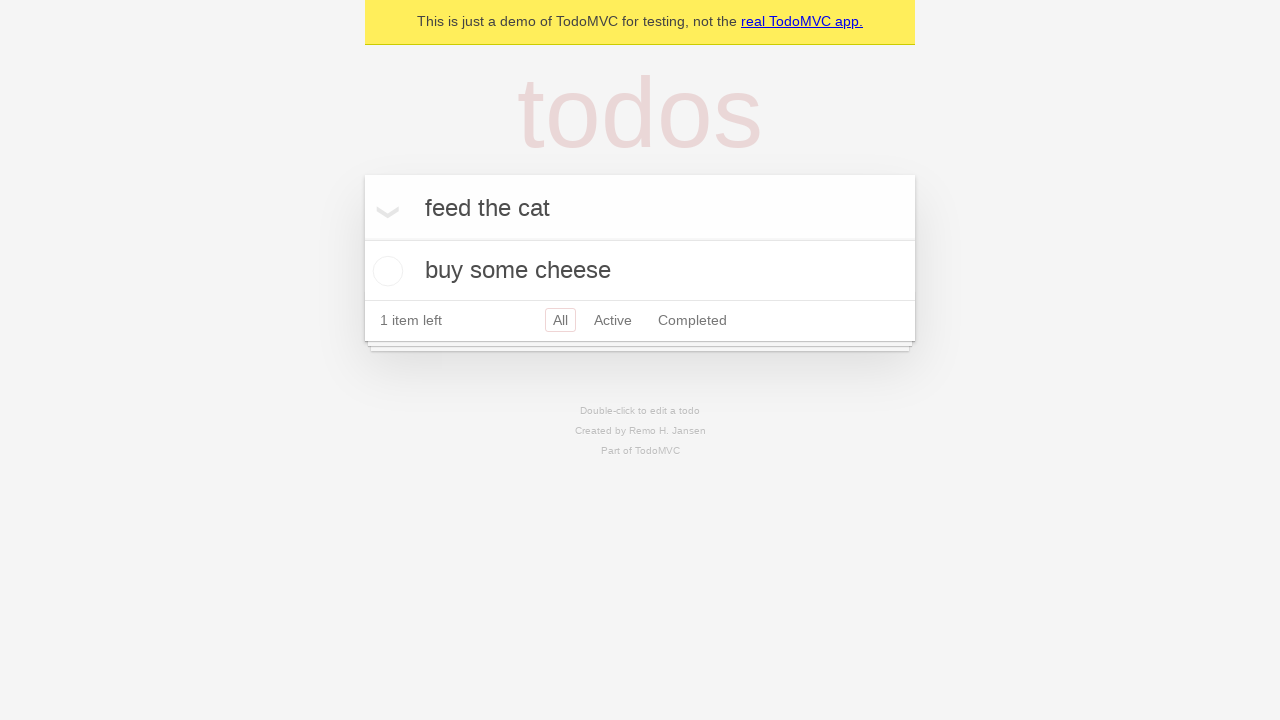

Pressed Enter to create second todo on .new-todo
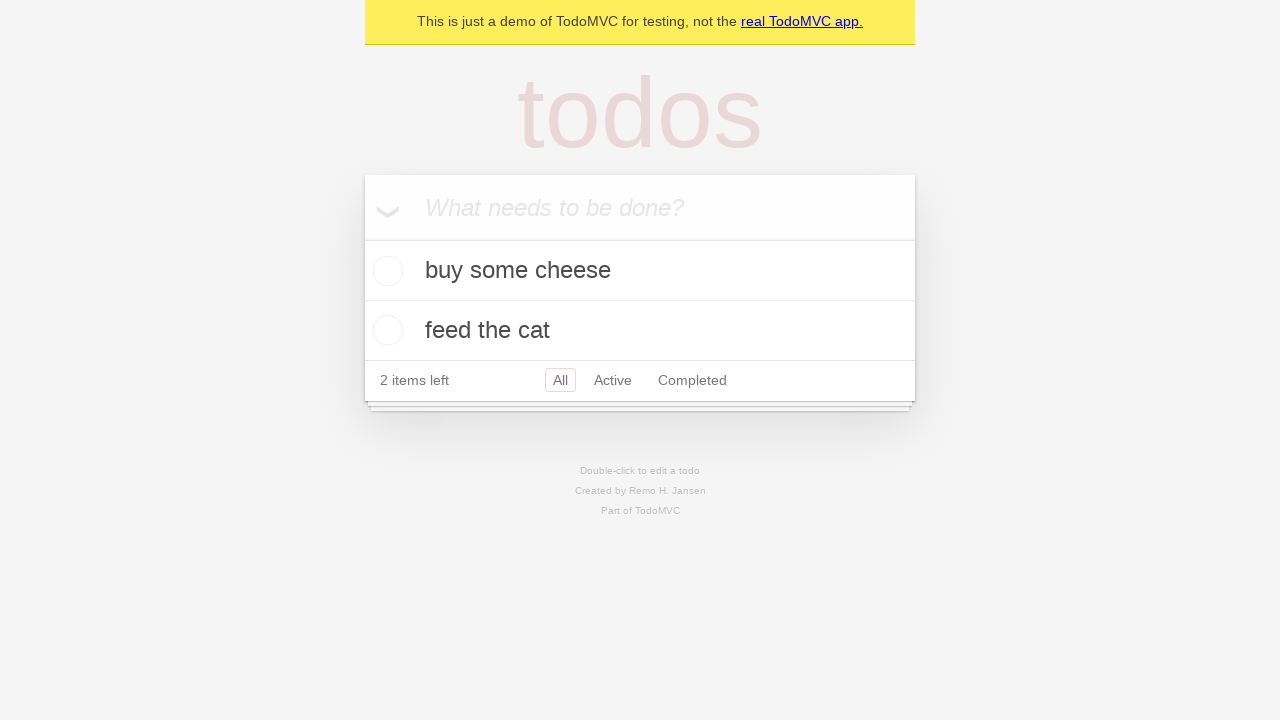

Filled new todo field with 'book a doctors appointment' on .new-todo
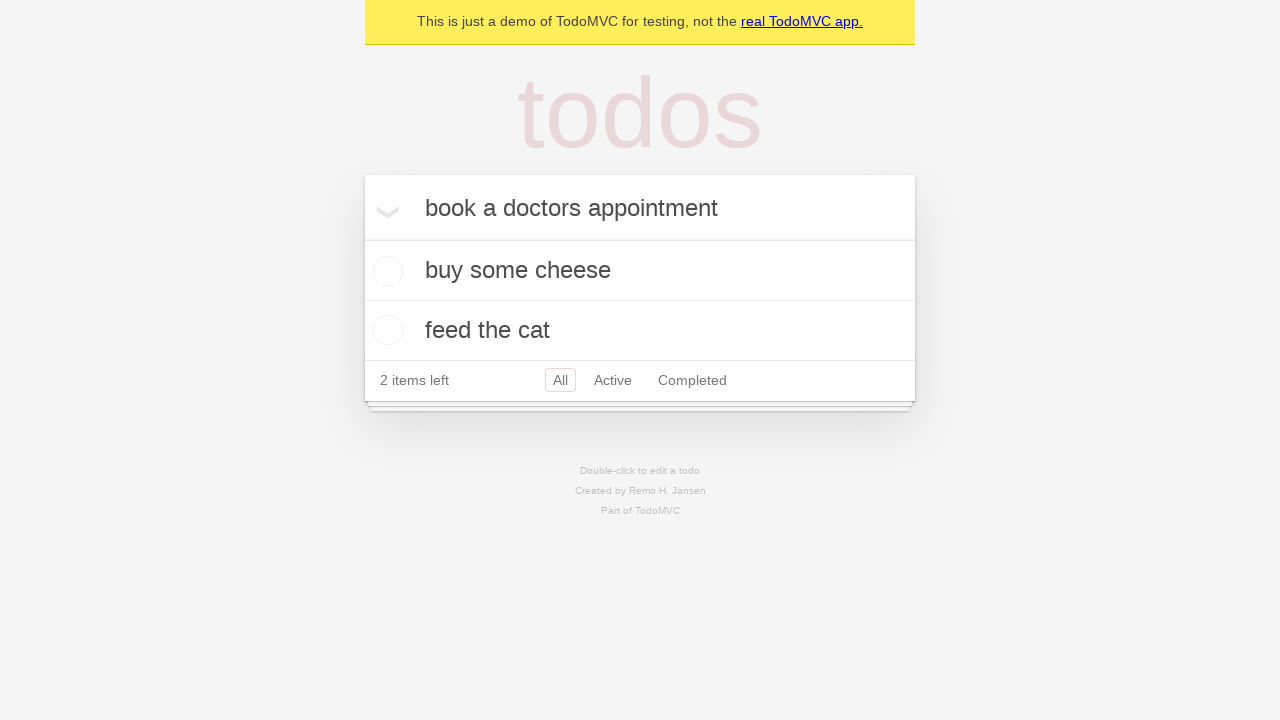

Pressed Enter to create third todo on .new-todo
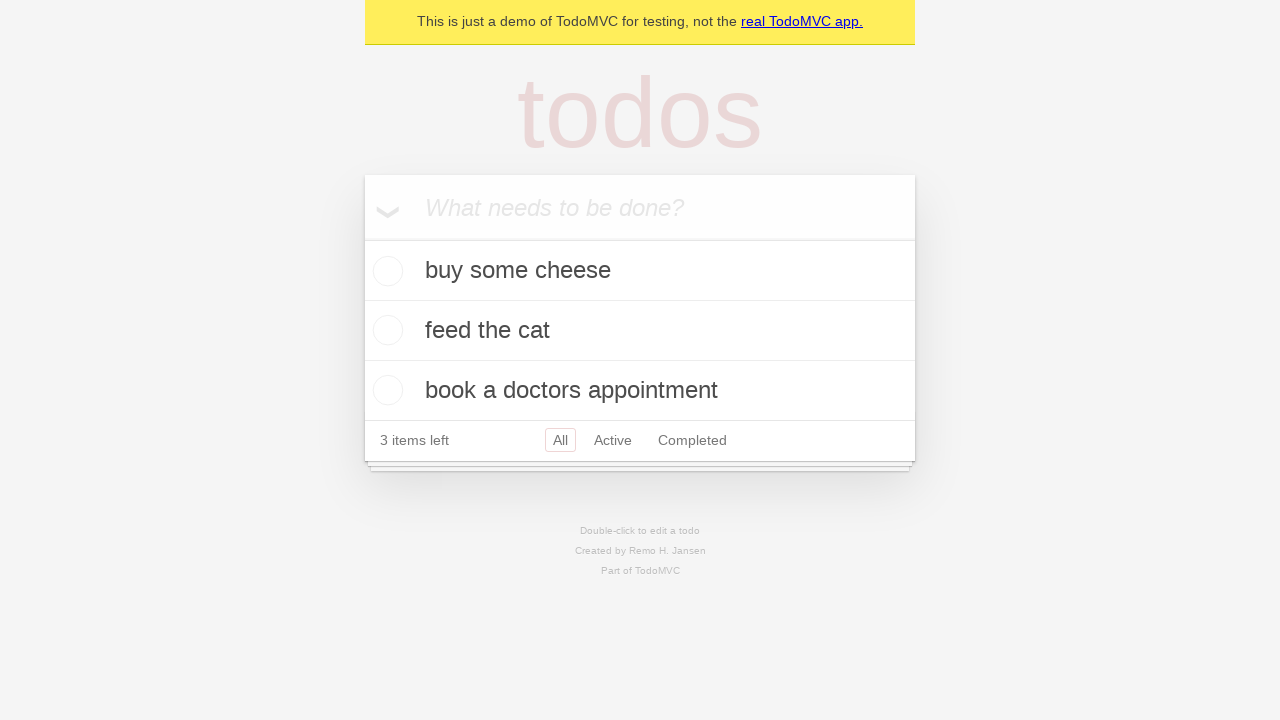

Checked toggle-all checkbox to complete all items at (362, 238) on .toggle-all
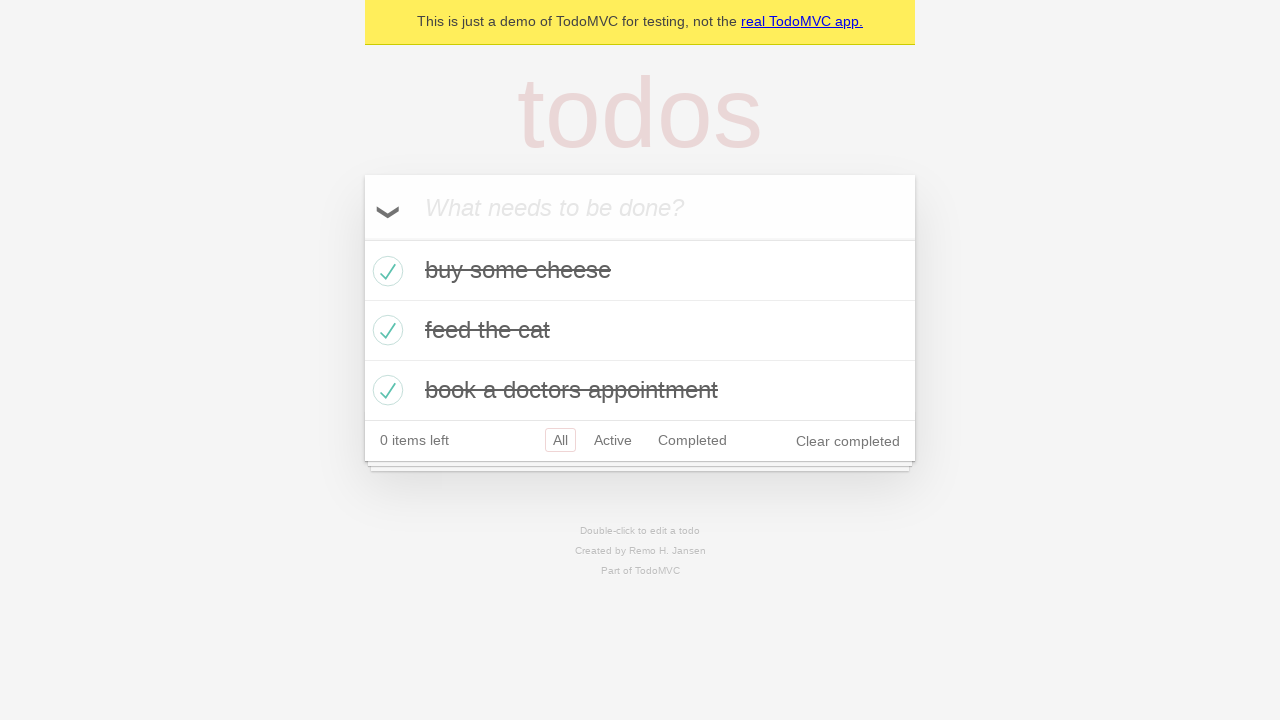

Verified toggle-all checkbox is checked
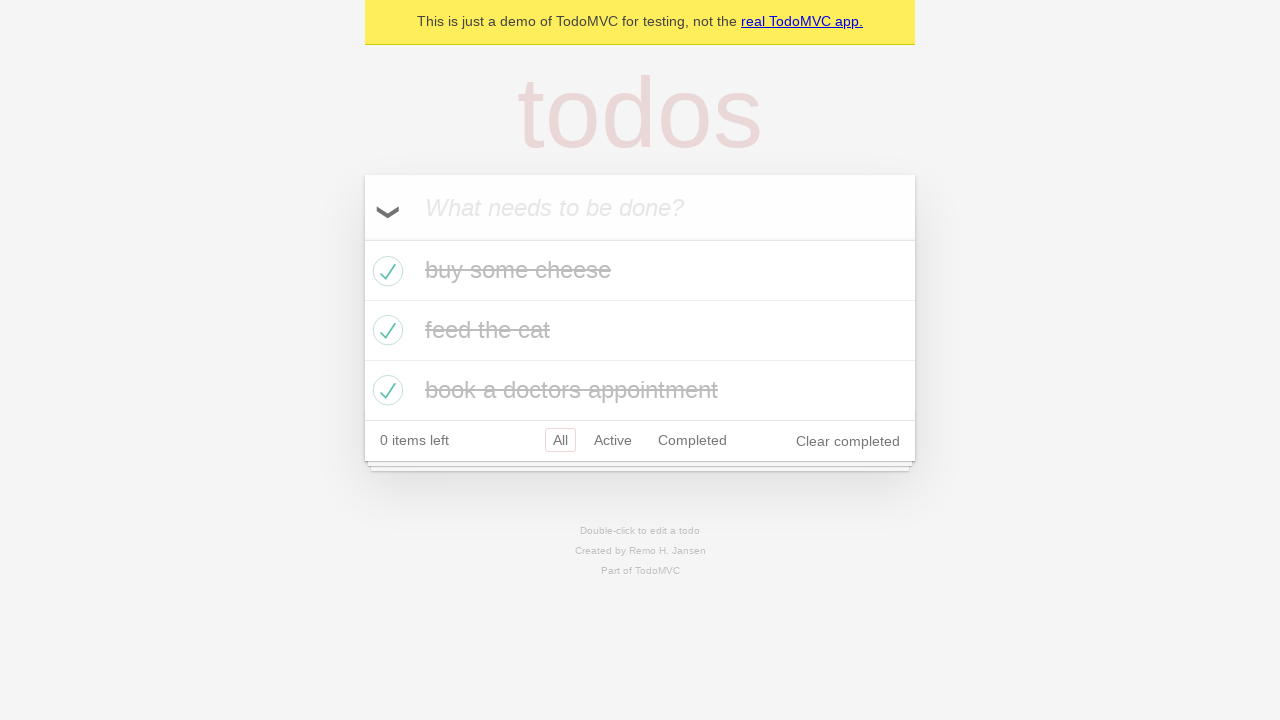

Unchecked the first todo item at (385, 271) on .todo-list li >> nth=0 >> .toggle
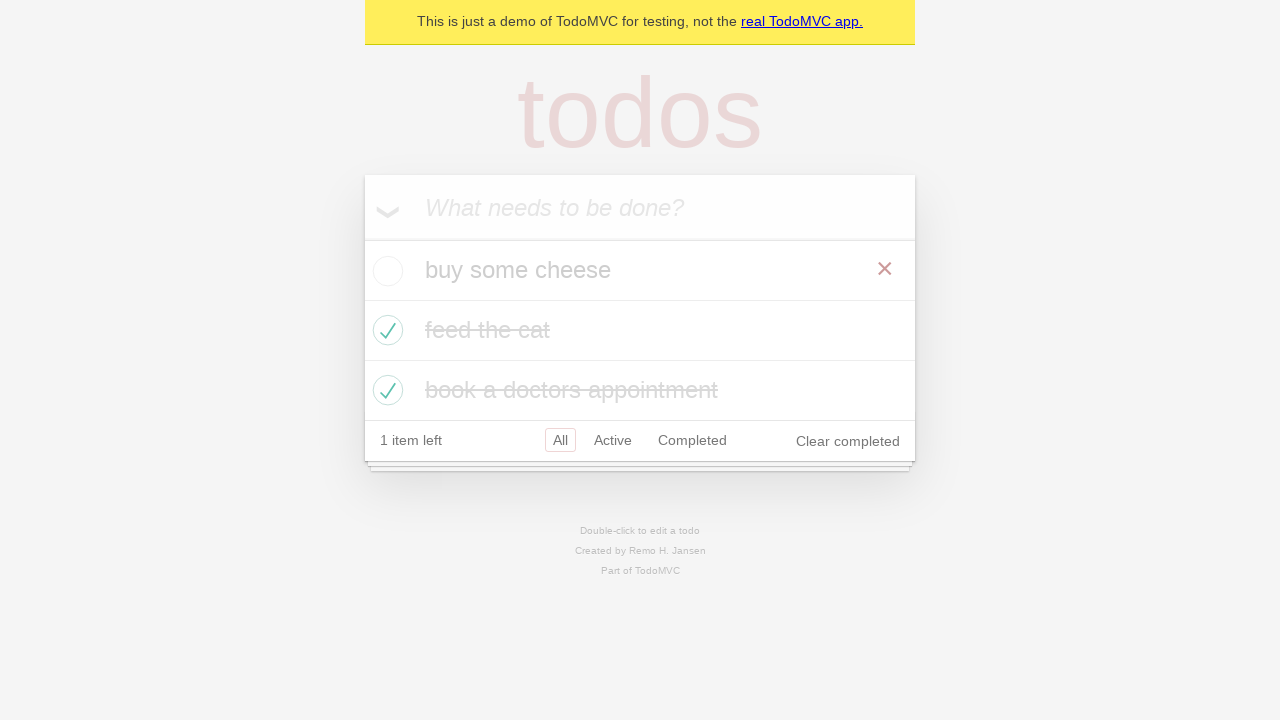

Verified toggle-all checkbox is unchecked after unchecking first item
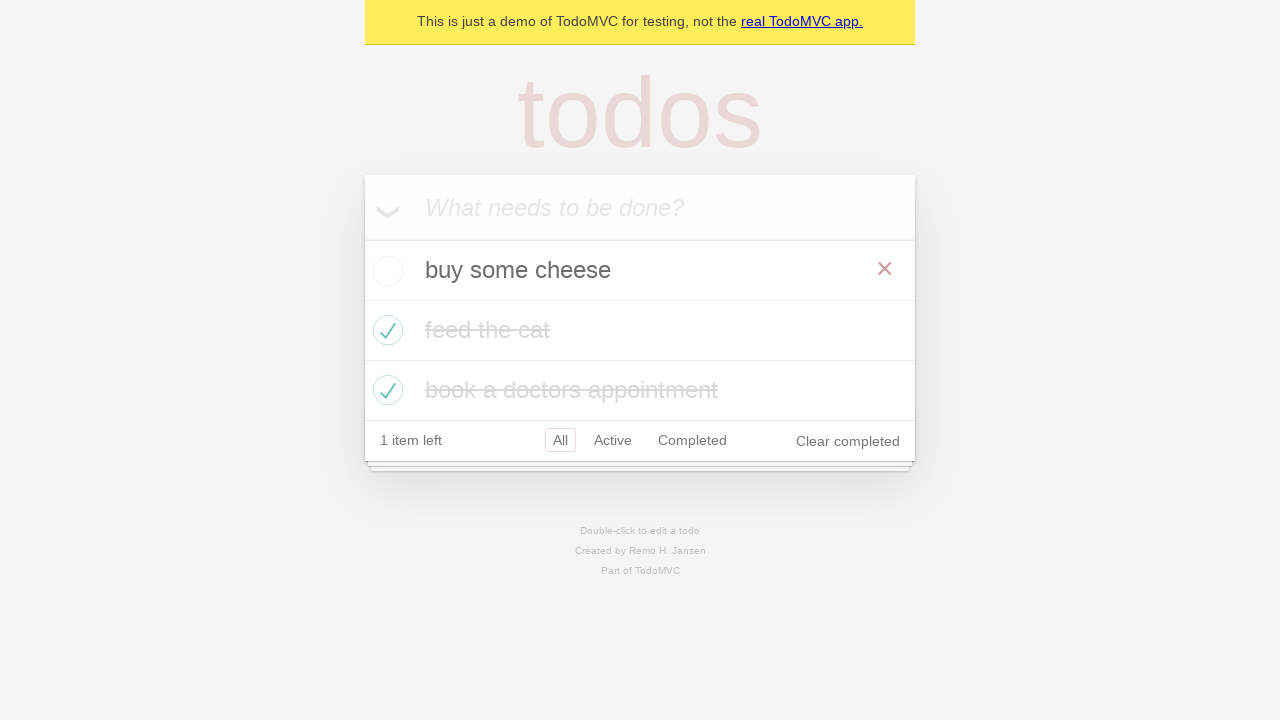

Checked the first todo item again at (385, 271) on .todo-list li >> nth=0 >> .toggle
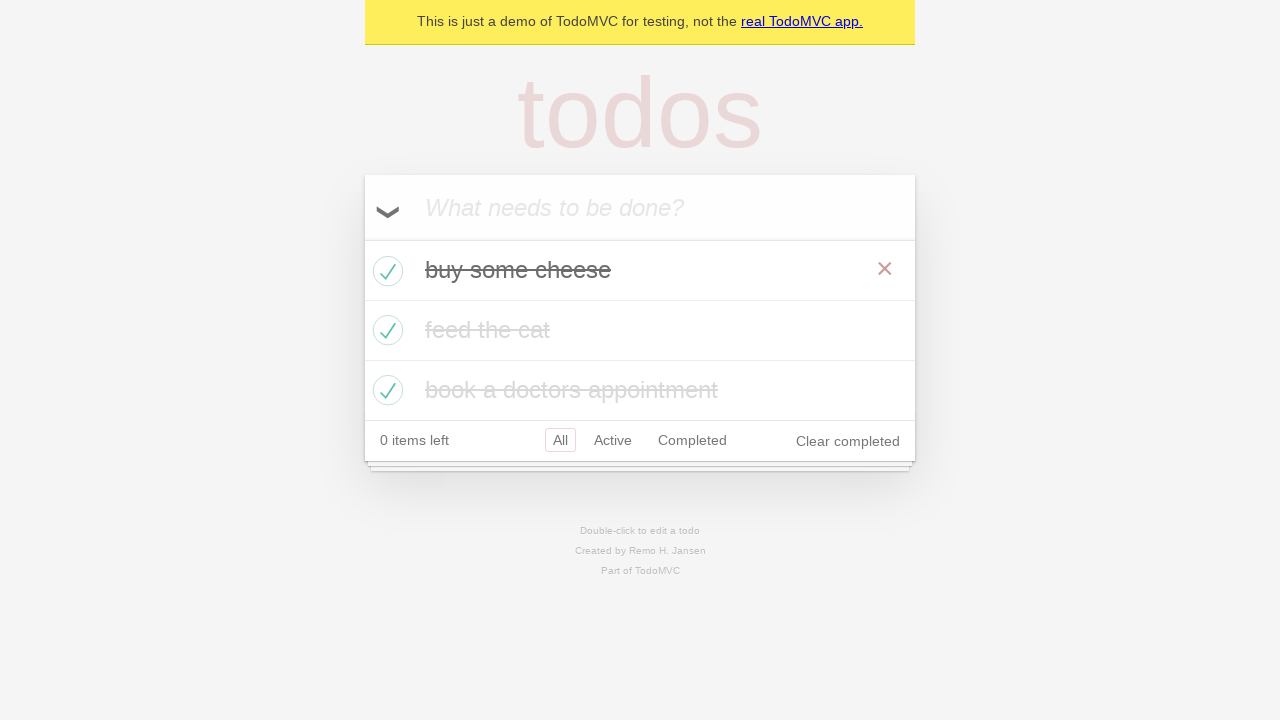

Verified toggle-all checkbox is checked again after re-checking first item
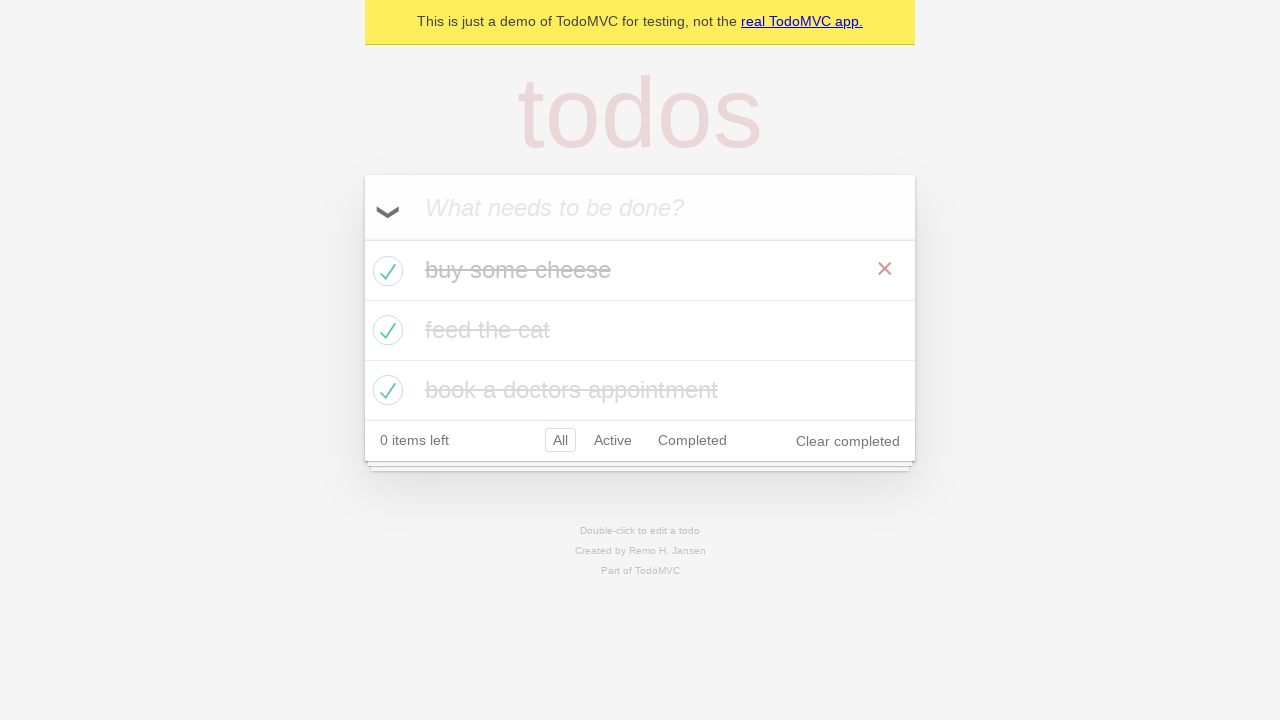

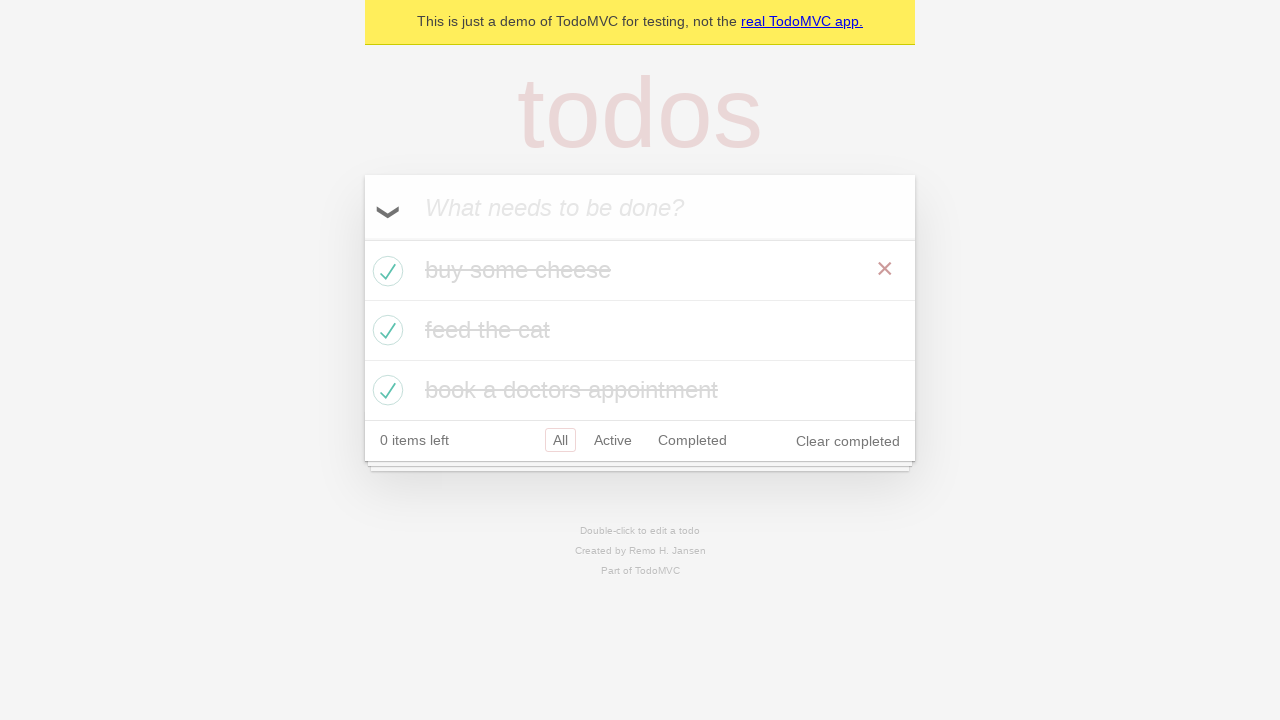